Tests JavaScript execution capability by triggering an alert dialog on the GeeksforGeeks website

Starting URL: https://www.geeksforgeeks.org/

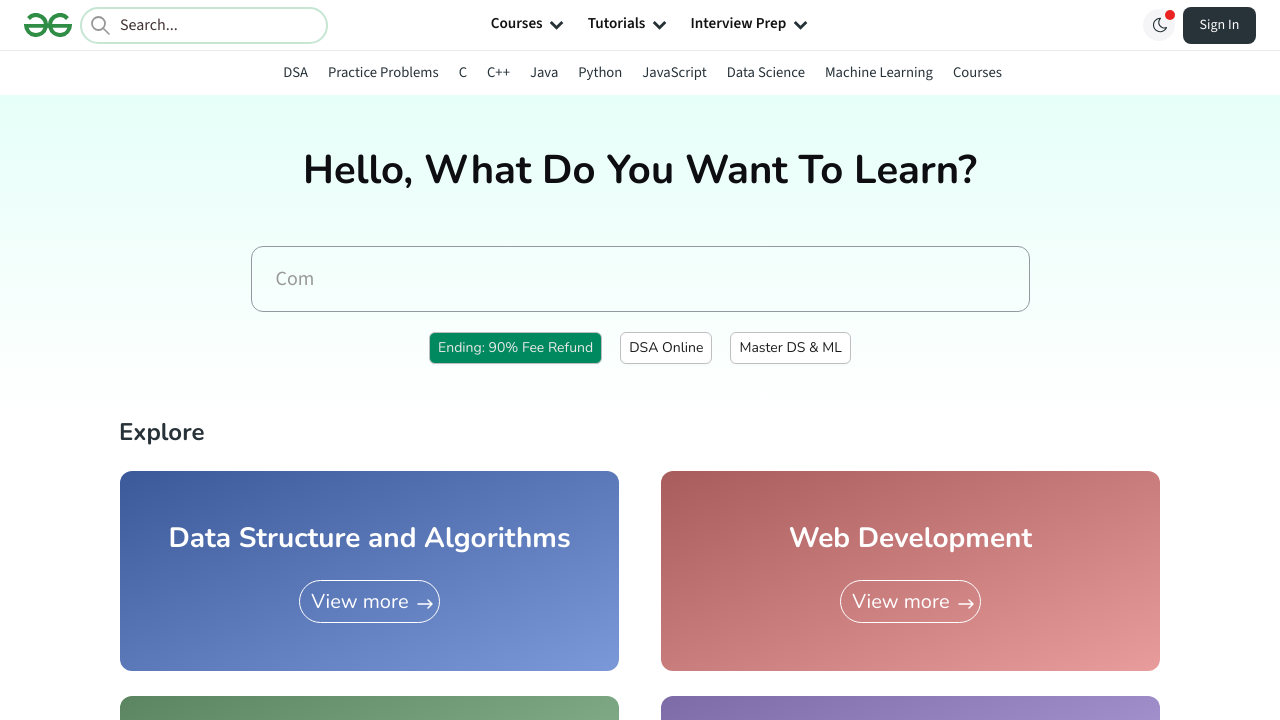

Executed JavaScript to trigger alert dialog with message 'Alert via selenium'
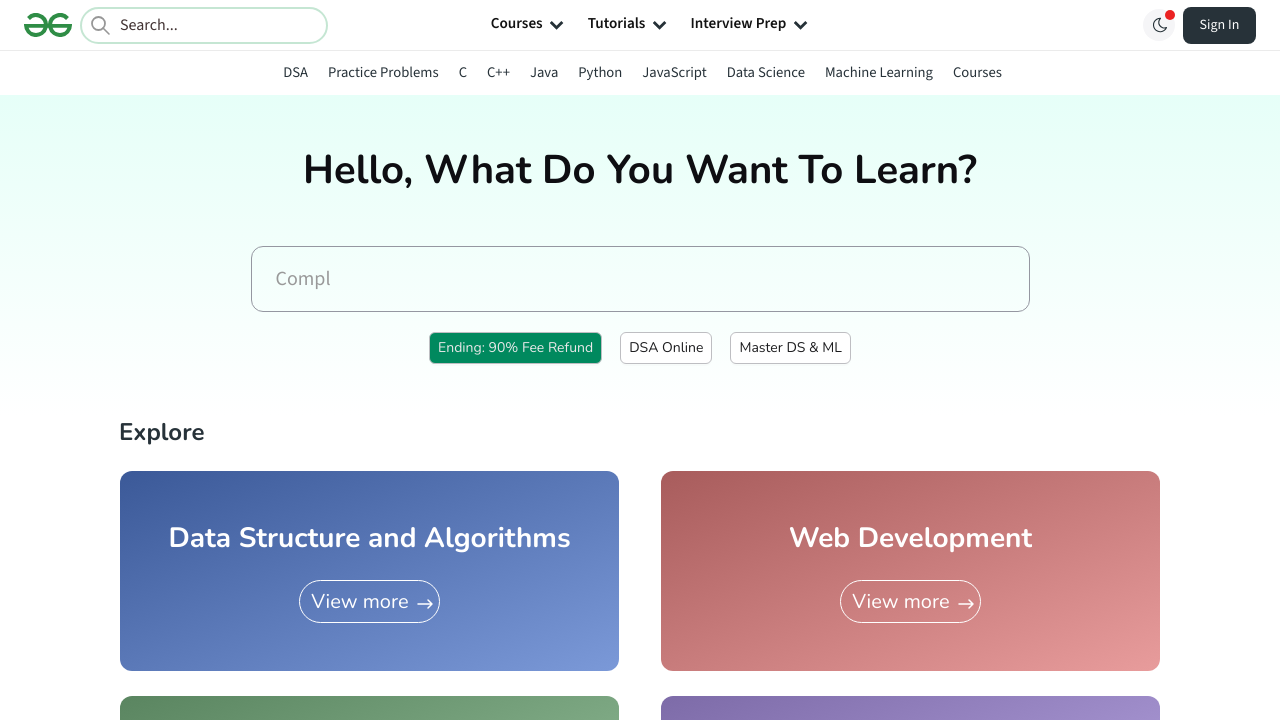

Set up dialog handler to accept alert
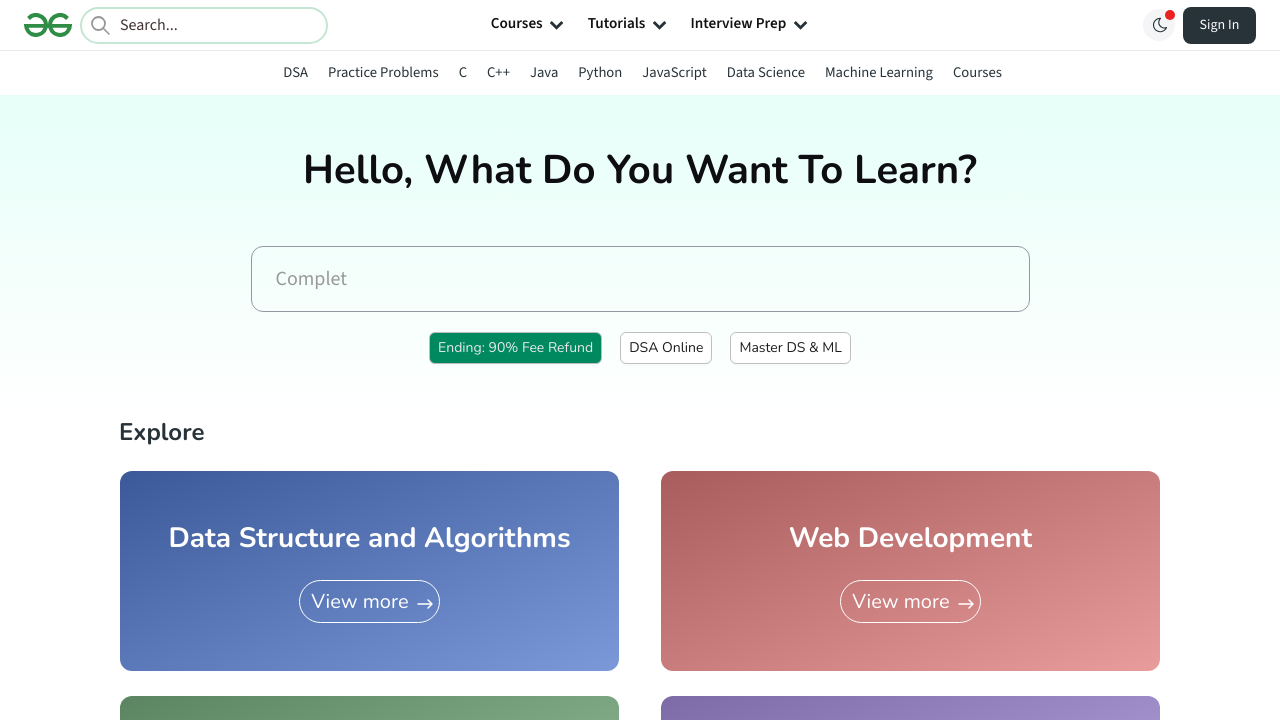

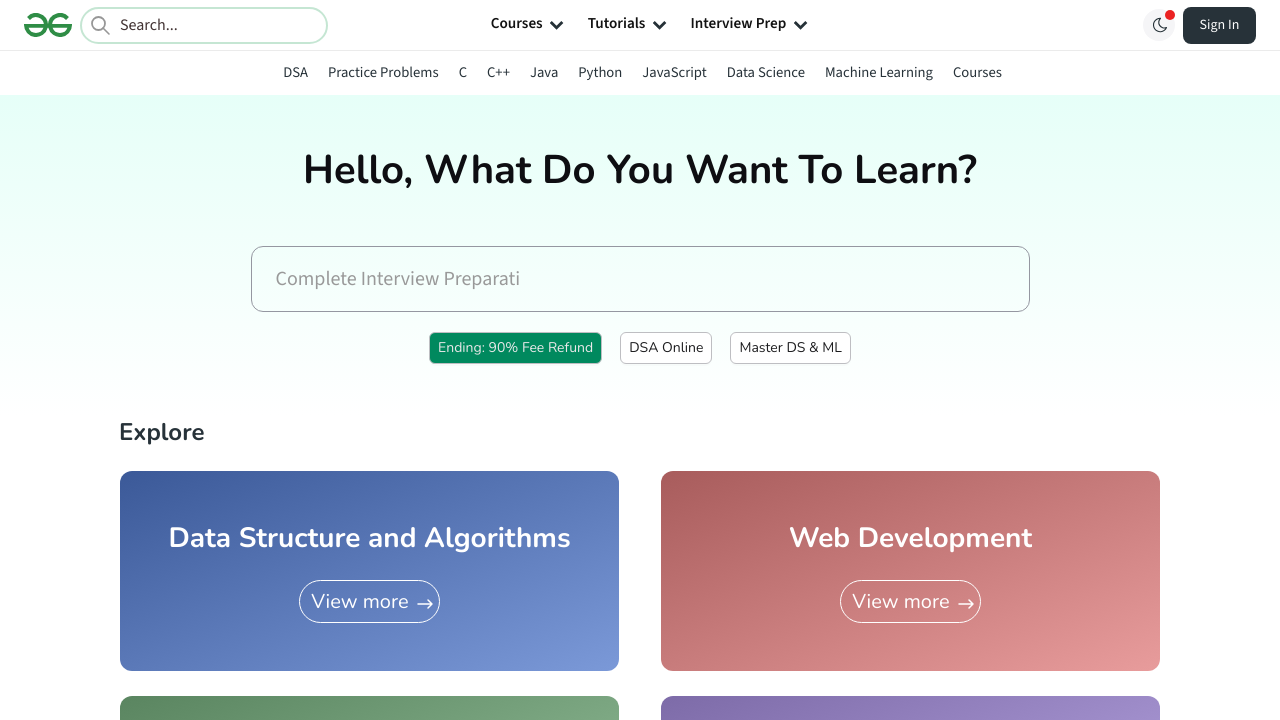